Tests making some changes to a todo and discarding edit by pressing Escape

Starting URL: https://todomvc.com/examples/typescript-angular/#/

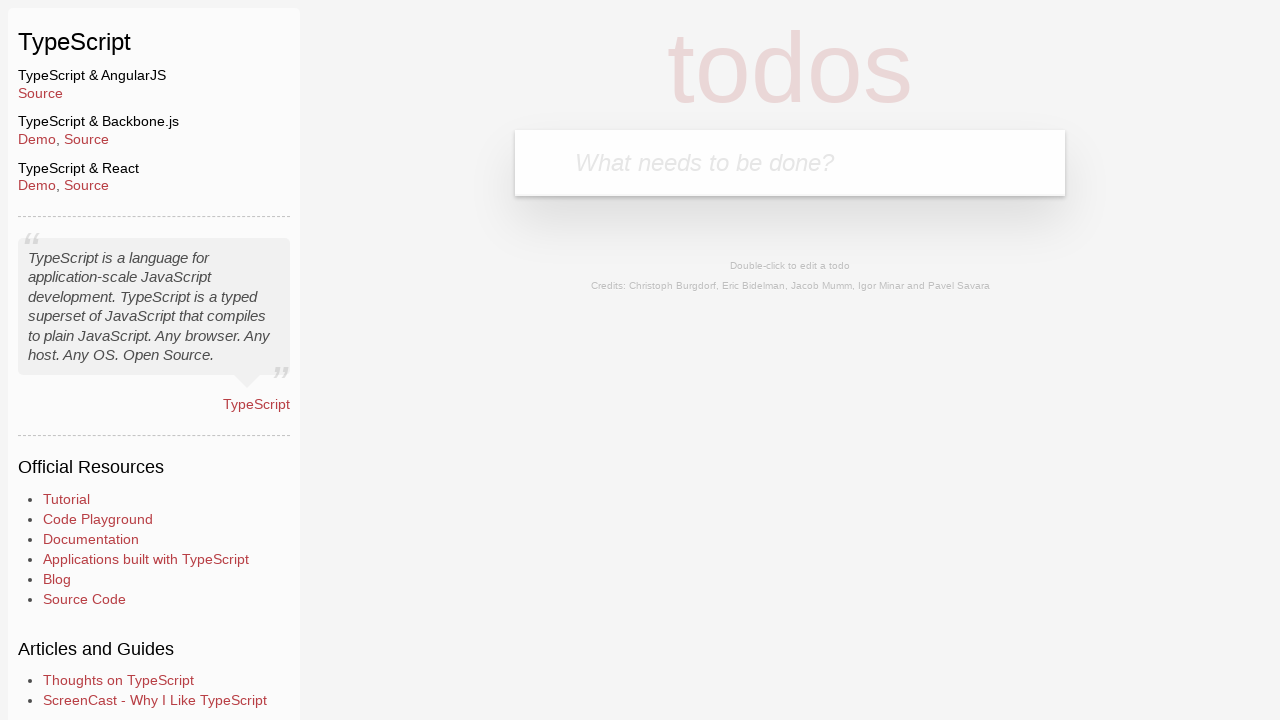

Navigated to TodoMVC TypeScript Angular example
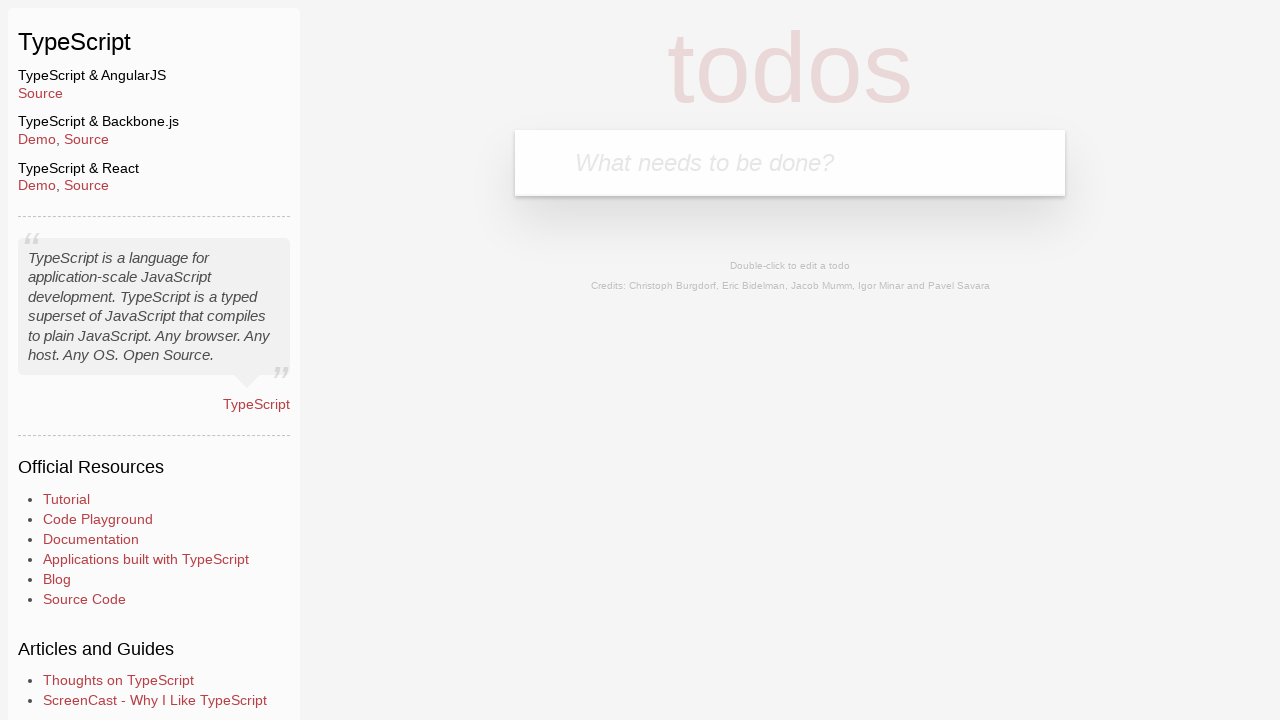

Filled new todo input with 'Lorem' on .new-todo
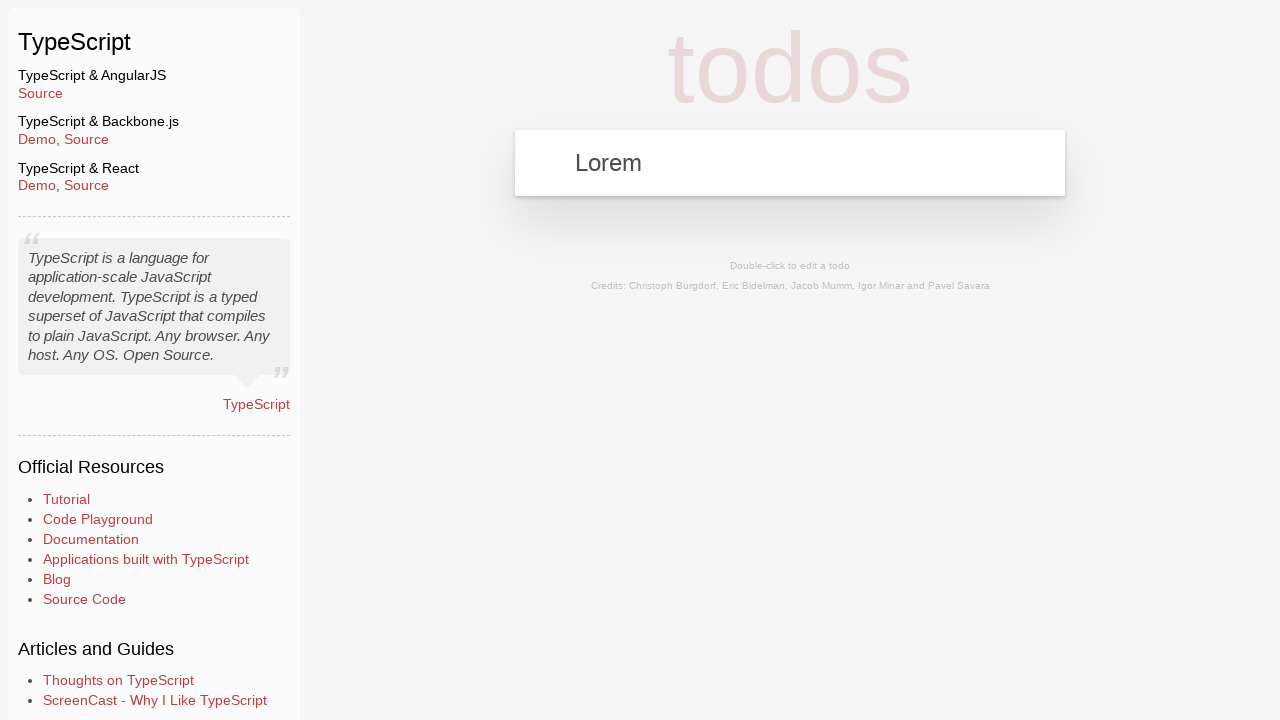

Pressed Enter to add the todo on .new-todo
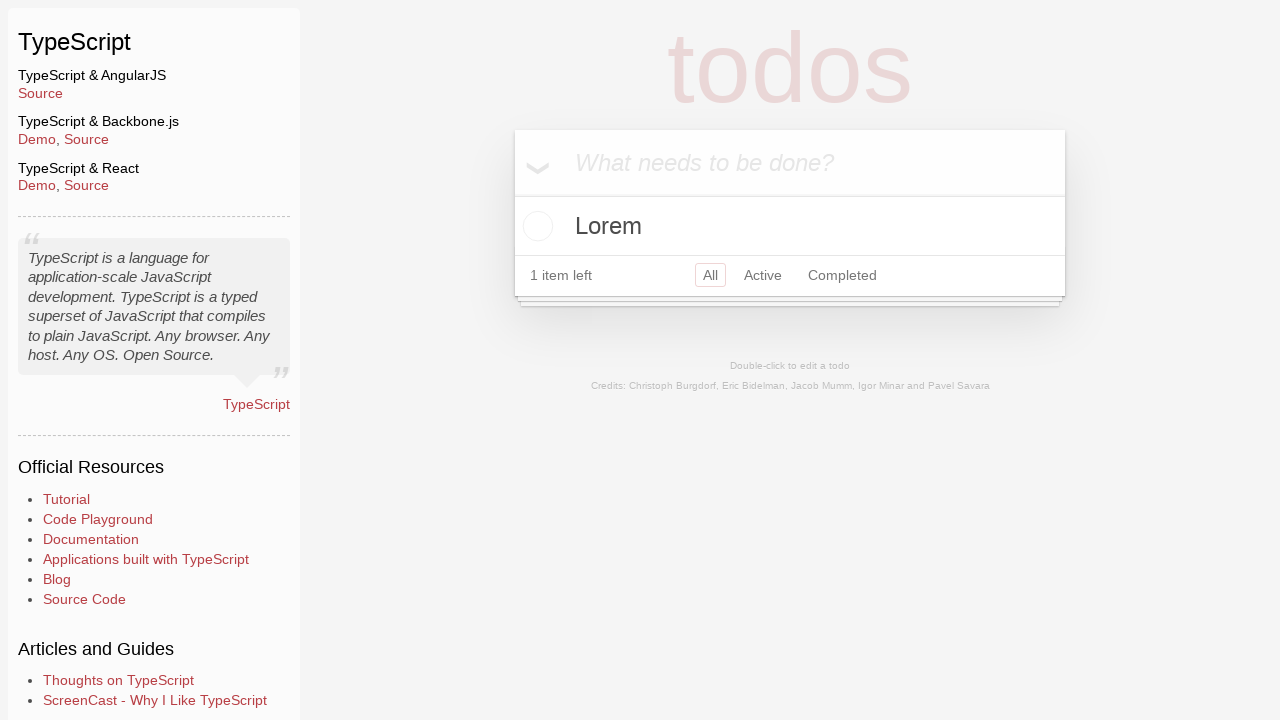

Double-clicked the 'Lorem' todo to enter edit mode at (790, 226) on text=Lorem
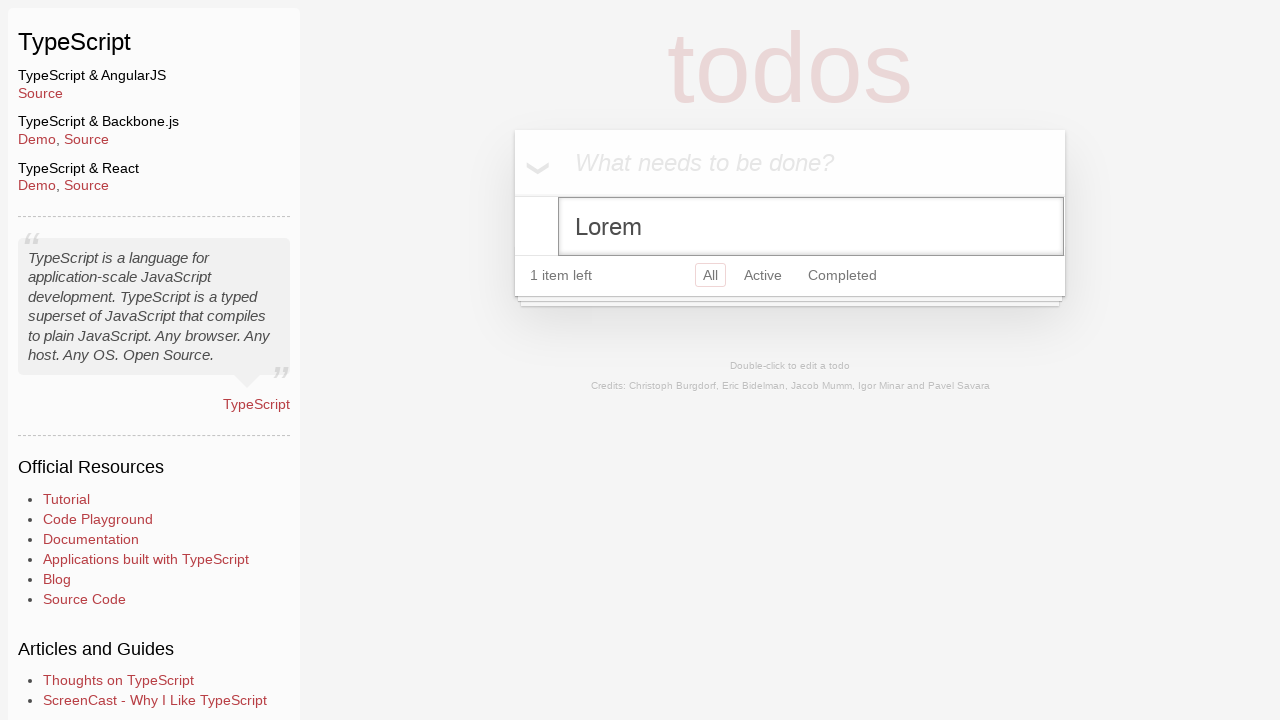

Filled edit field with 'Ipsum' on .edit
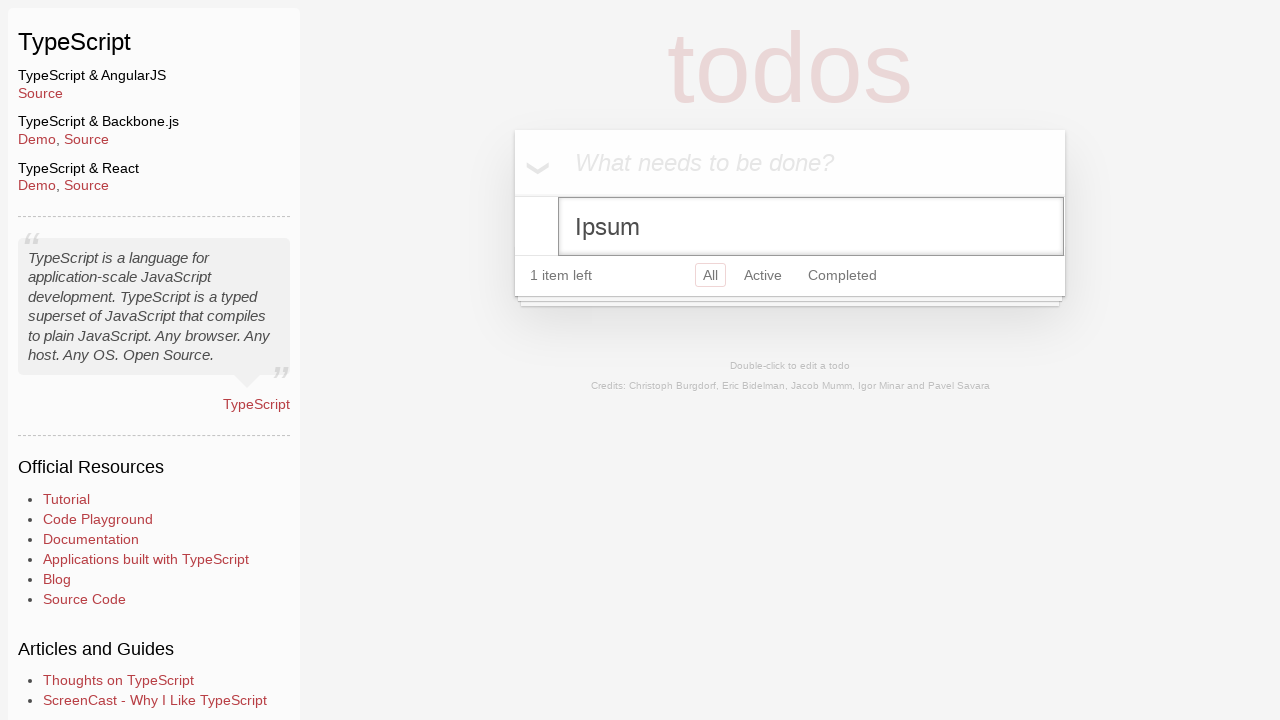

Pressed Escape to discard the edit on .edit
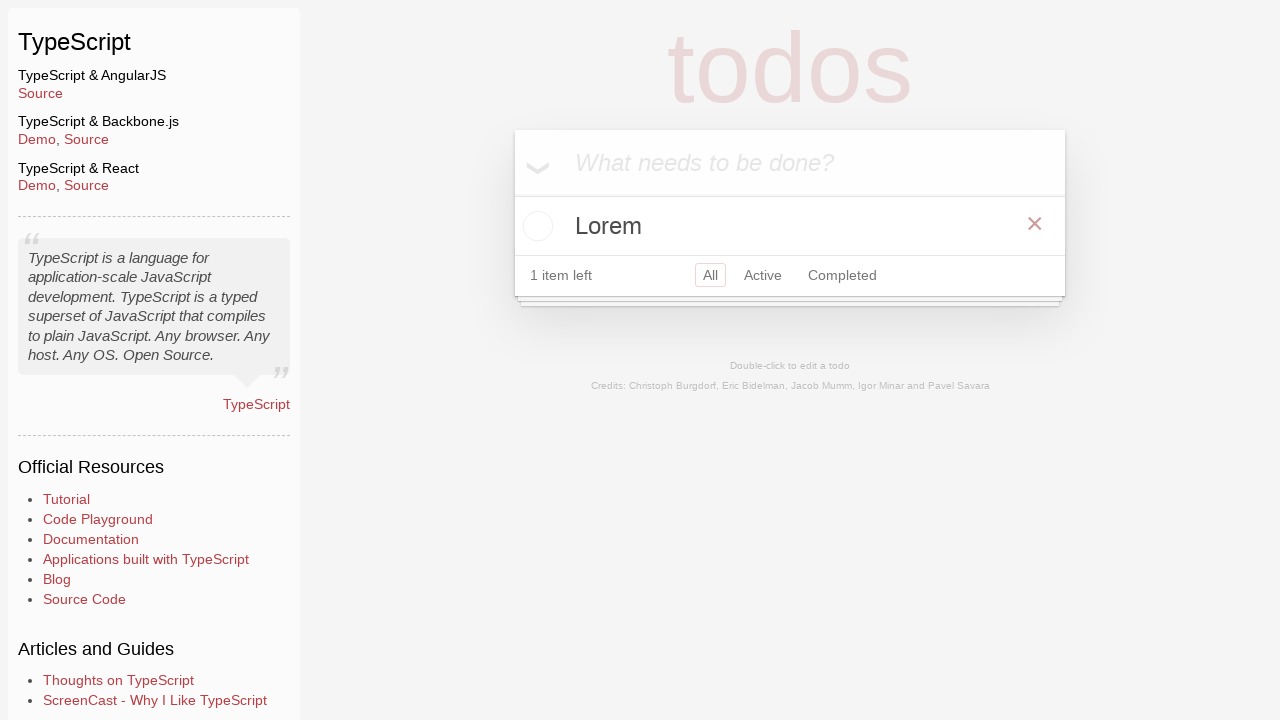

Verified that original 'Lorem' text is still visible after discarding edit
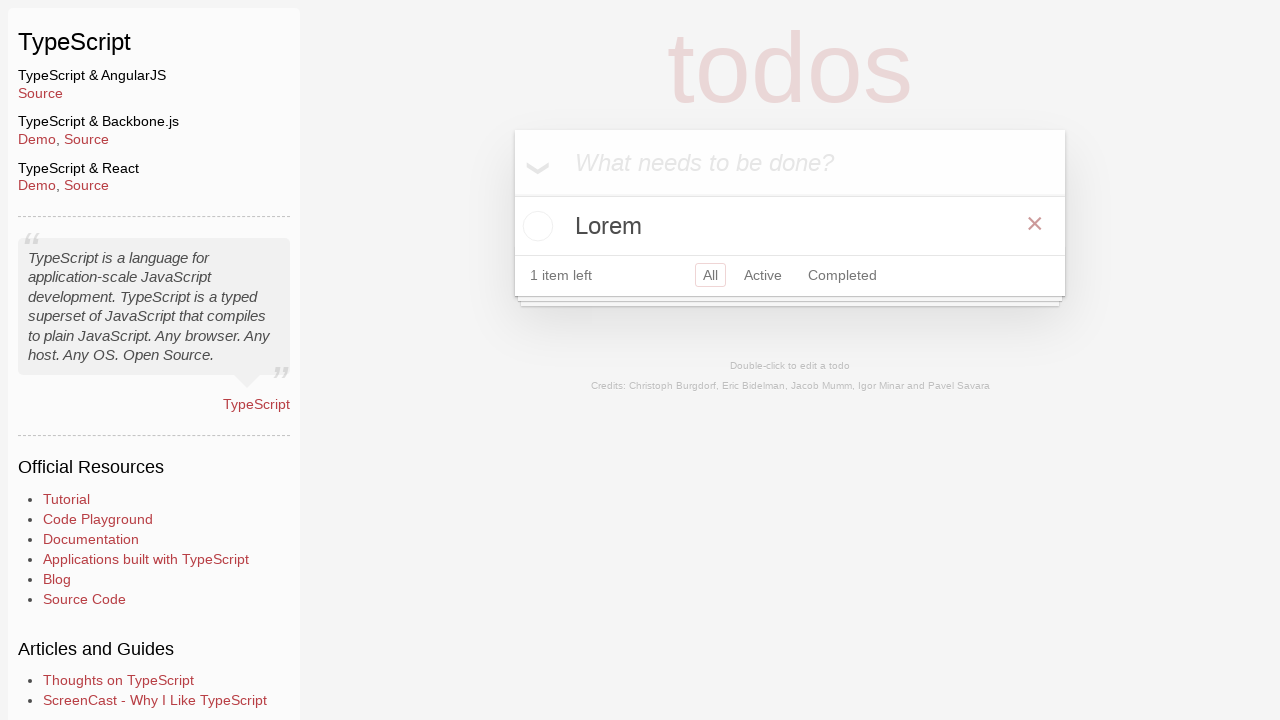

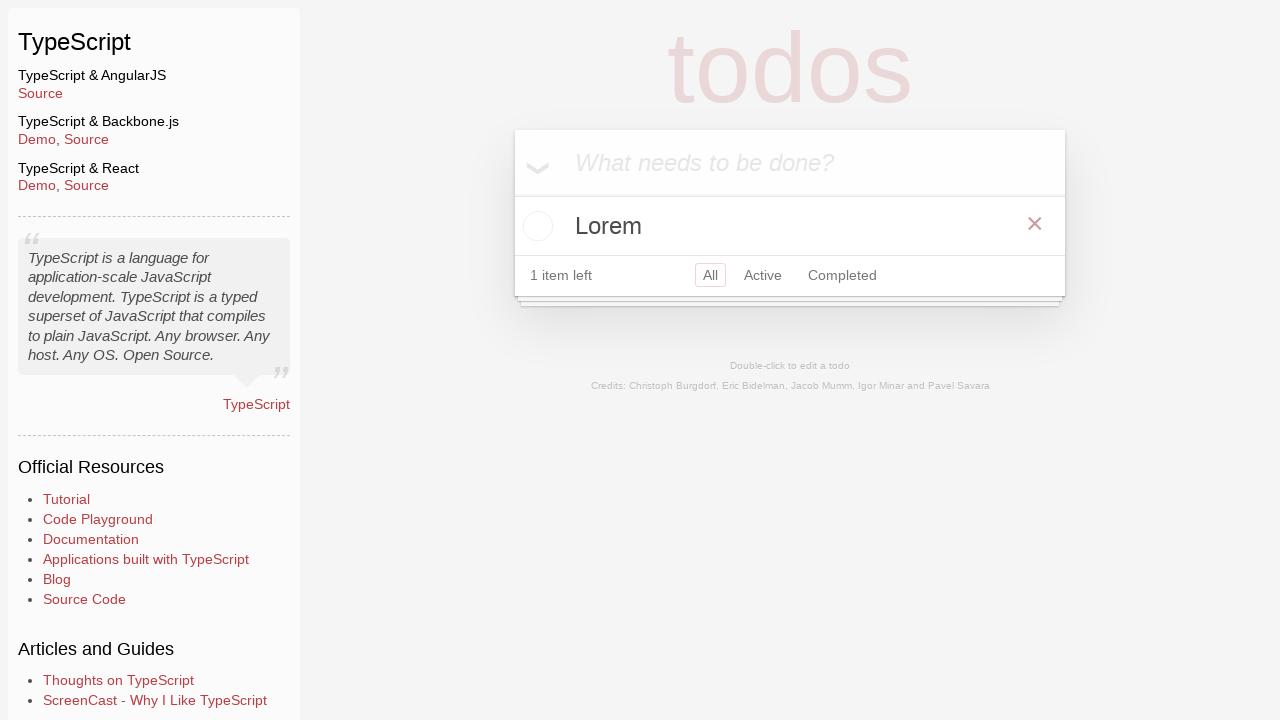